Tests dropdown selection functionality by reading two numbers from the page, calculating their sum, selecting that value from a dropdown, and submitting the form.

Starting URL: http://suninjuly.github.io/selects1.html

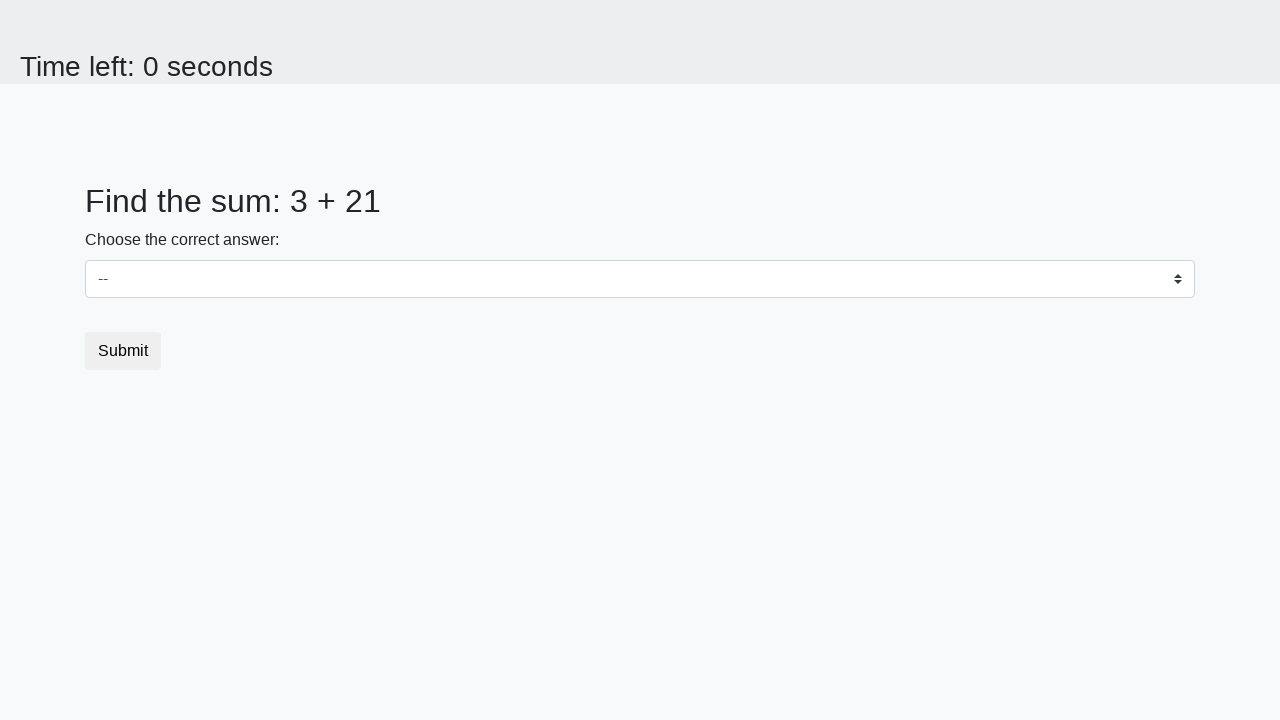

Retrieved first number from #num1 element
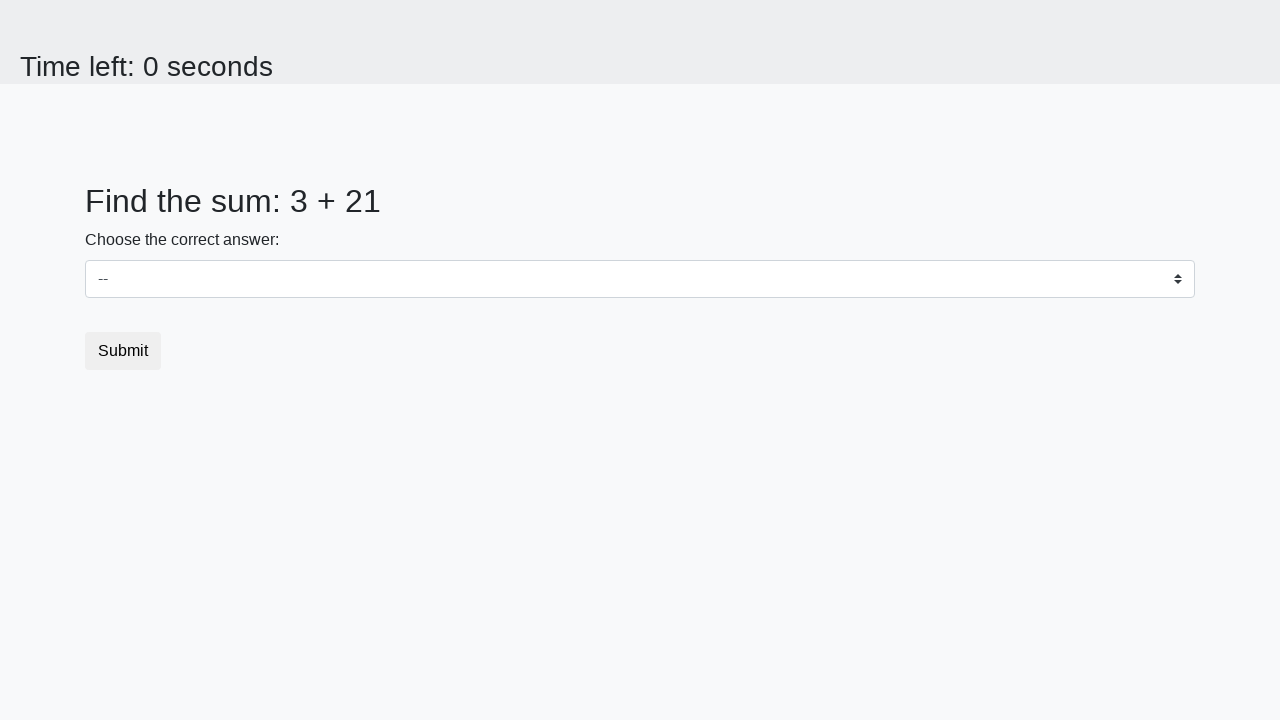

Retrieved second number from #num2 element
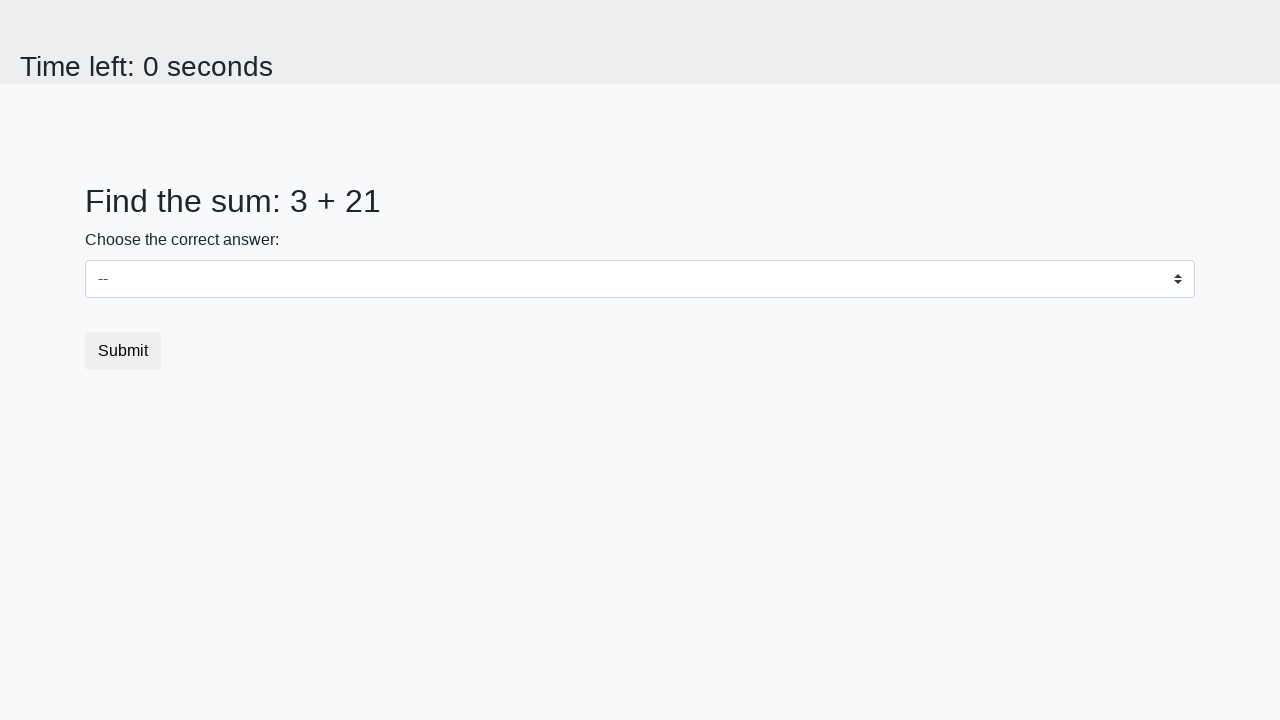

Calculated sum: 3 + 21 = 24
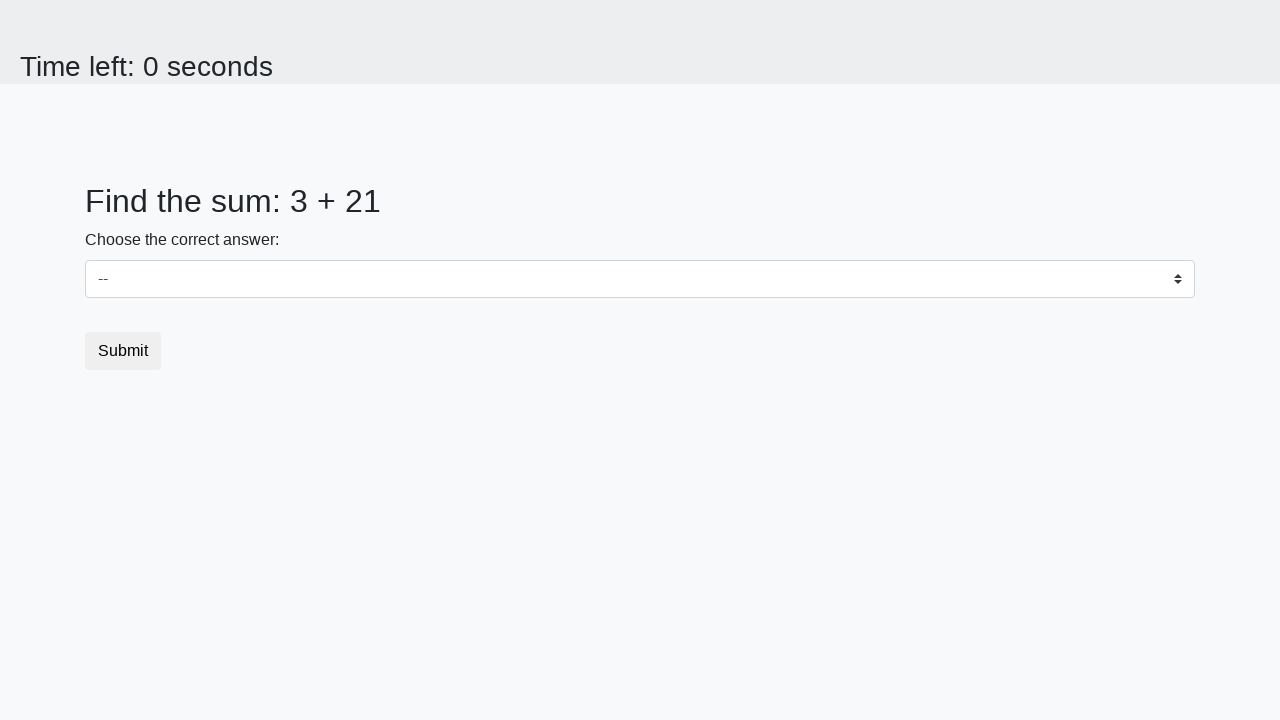

Selected value '24' from dropdown #dropdown on #dropdown
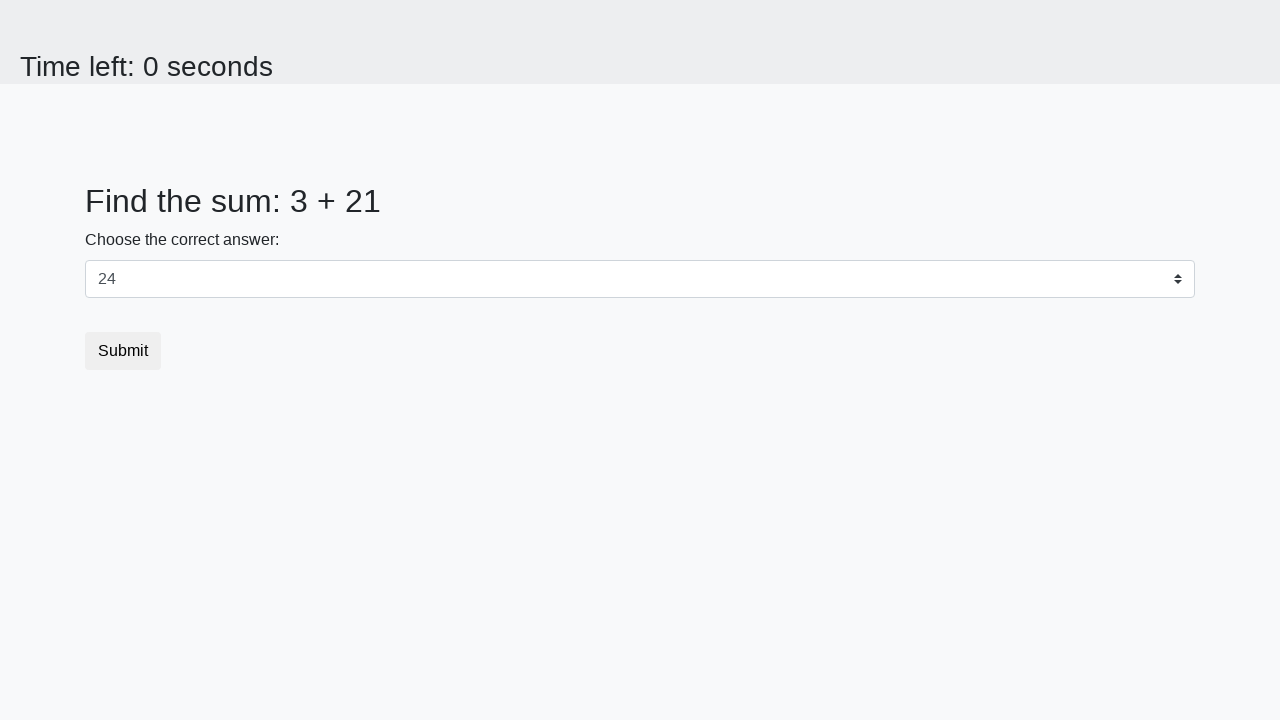

Clicked submit button to complete form at (123, 351) on button.btn
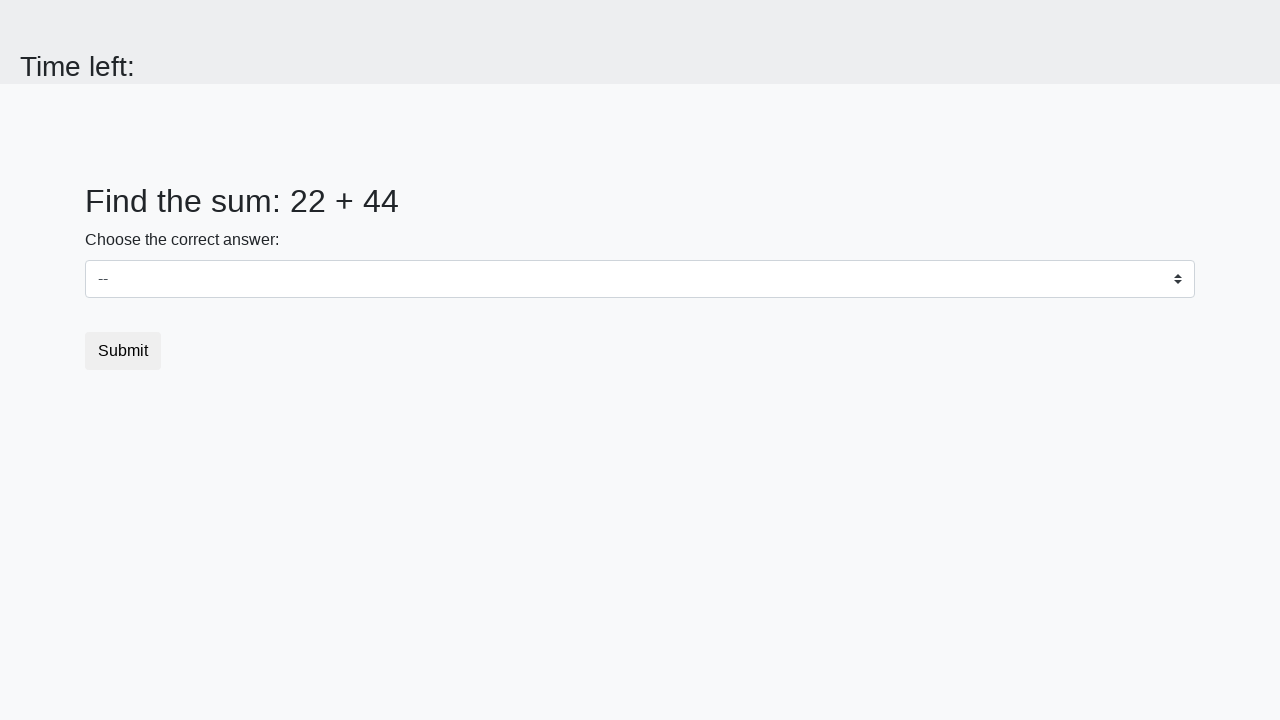

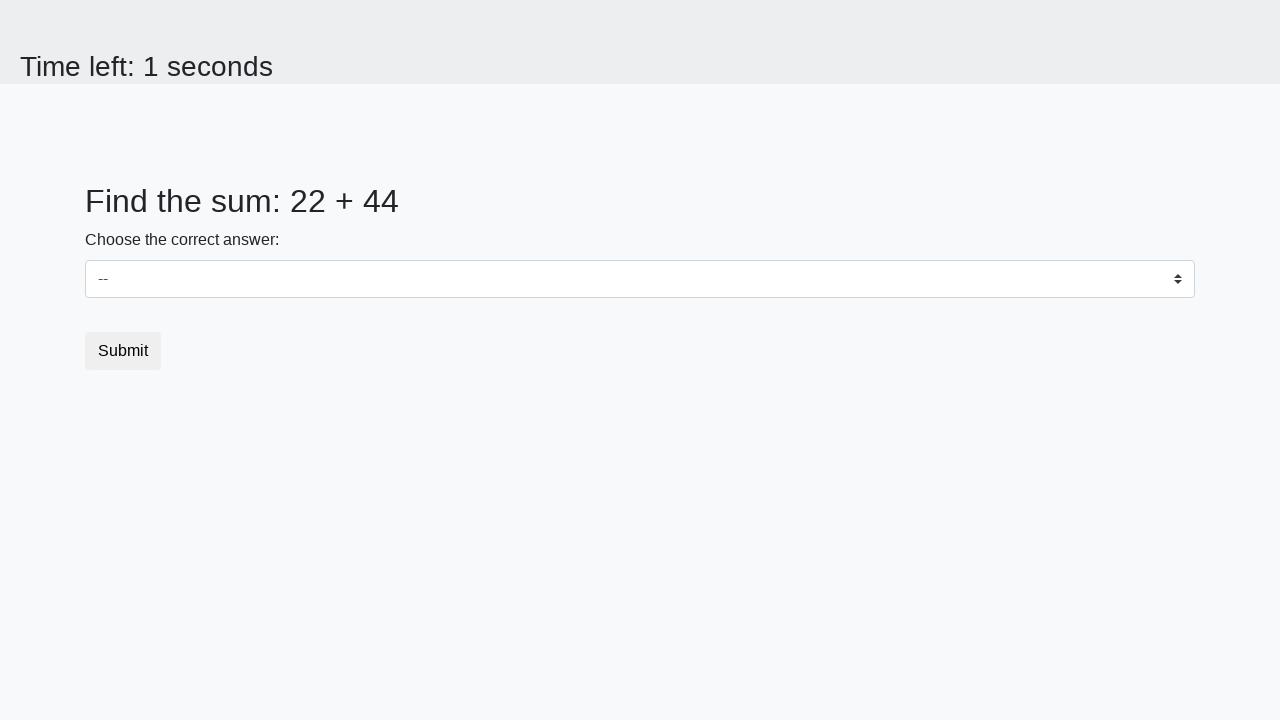